Tests hover menu functionality by hovering over dropdown elements and clicking on a secondary action to verify navigation

Starting URL: https://crossbrowsertesting.github.io/hover-menu.html

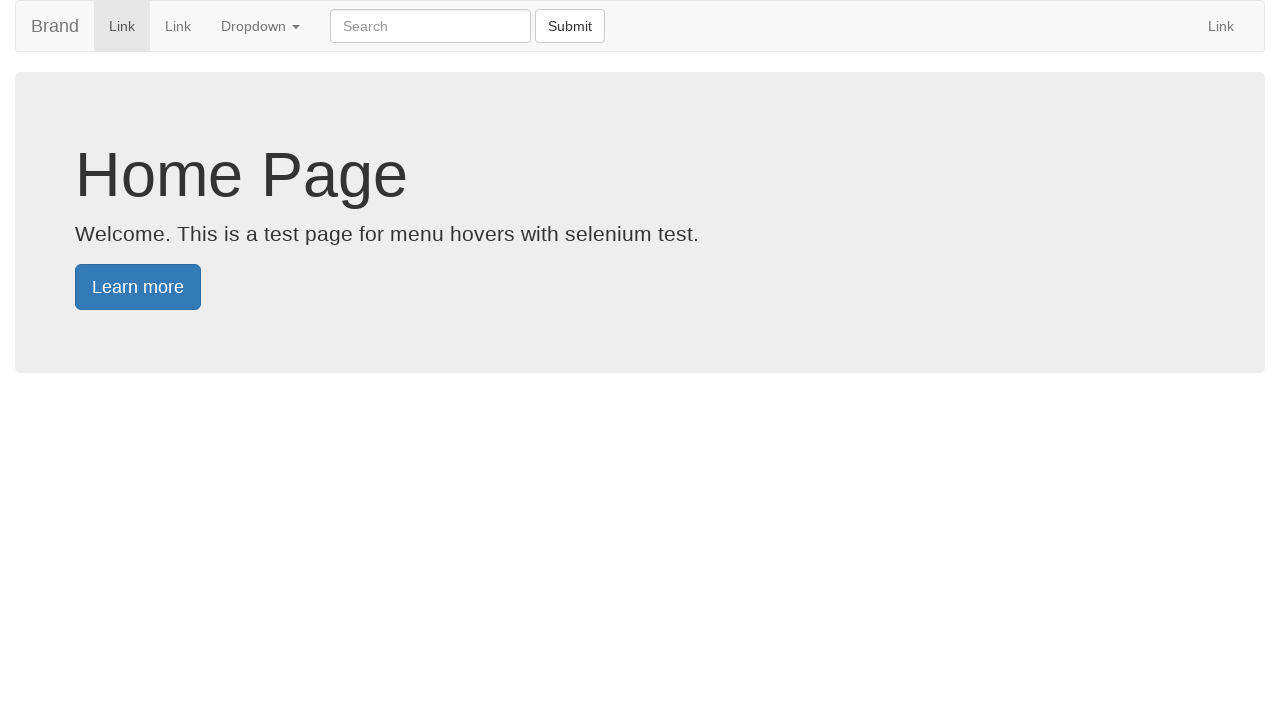

Located all dropdown toggle elements
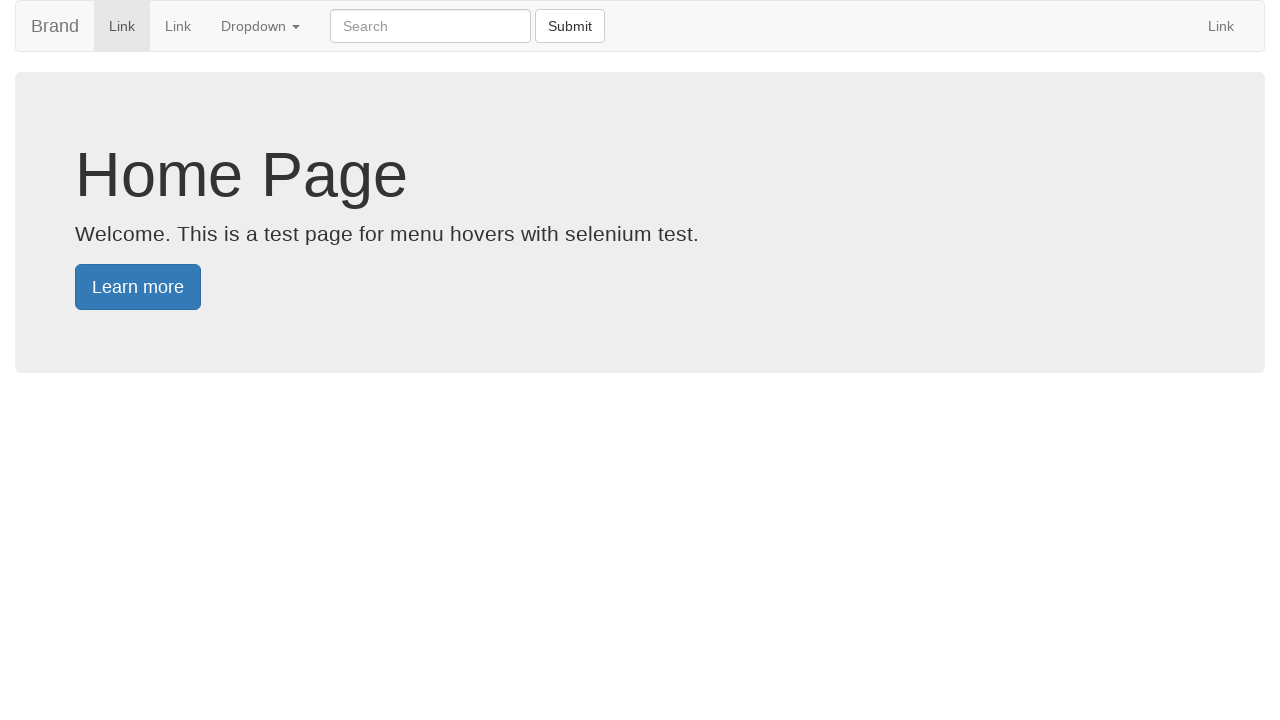

Hovered over first dropdown element at (260, 26) on [class="dropdown-toggle"] >> nth=0
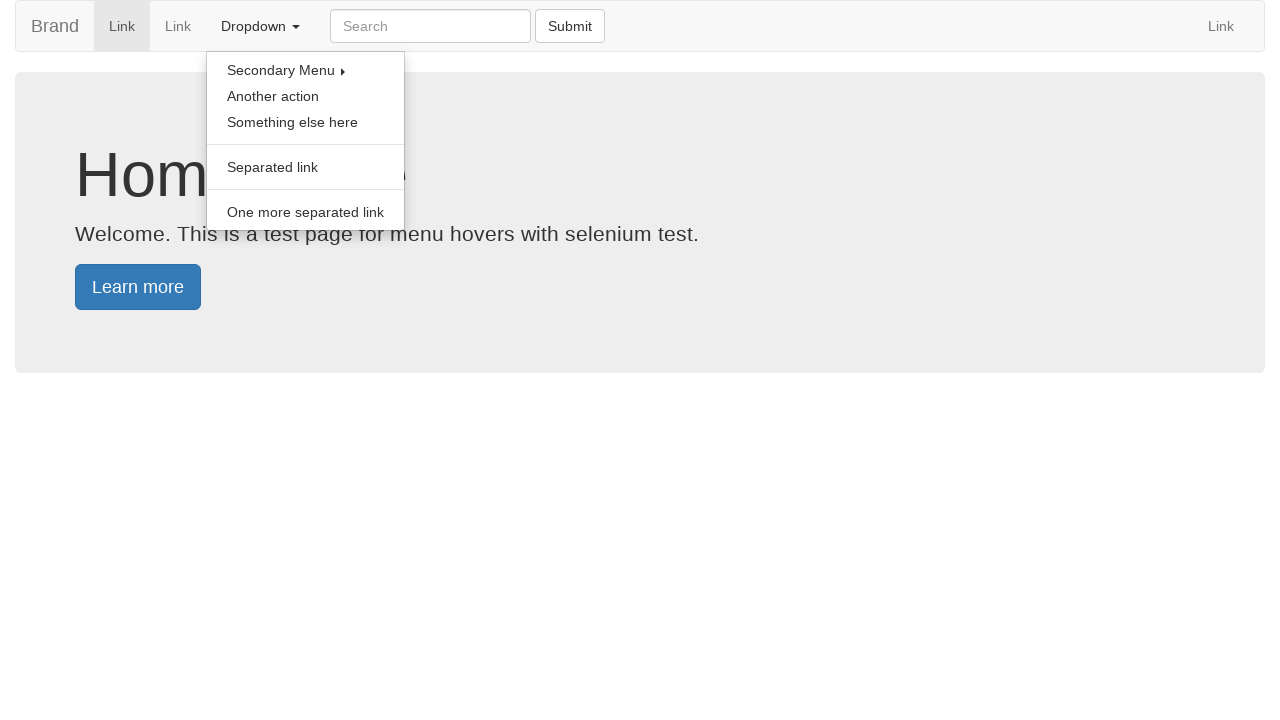

Hovered over second dropdown element at (306, 70) on [class="dropdown-toggle"] >> nth=1
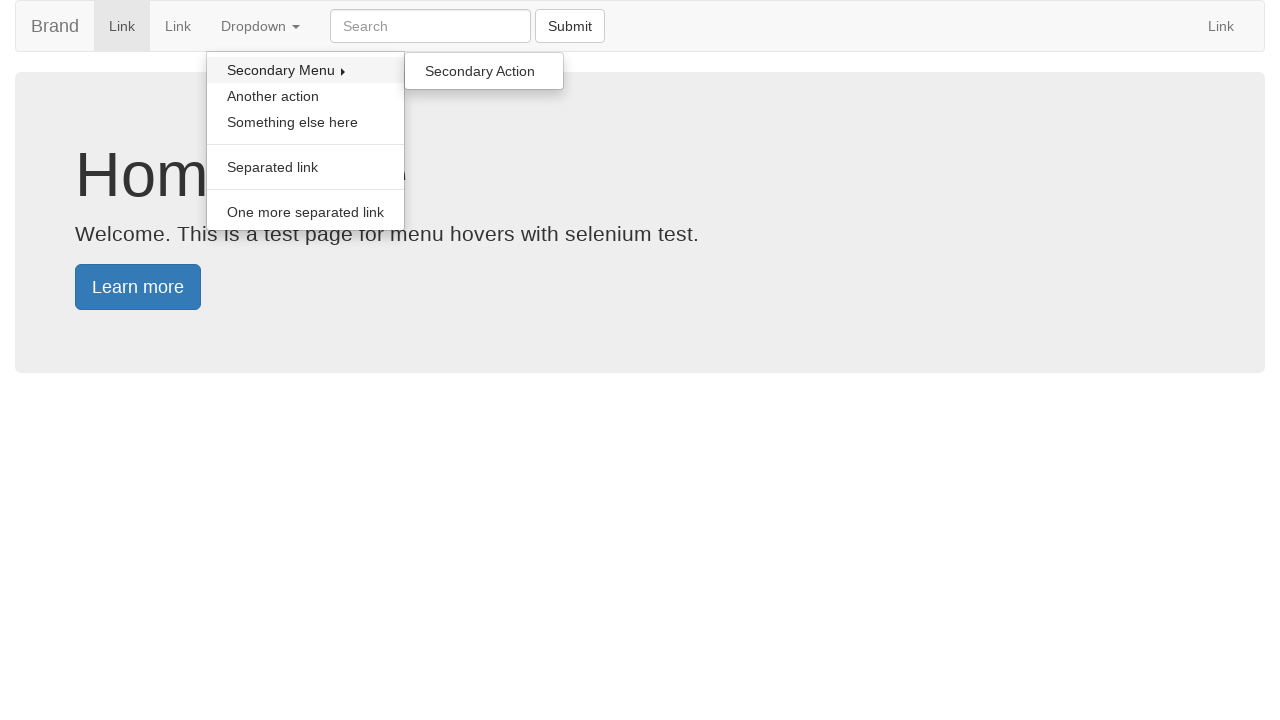

Clicked on secondary action element at (484, 71) on [onclick="handleSecondaryAction()"]
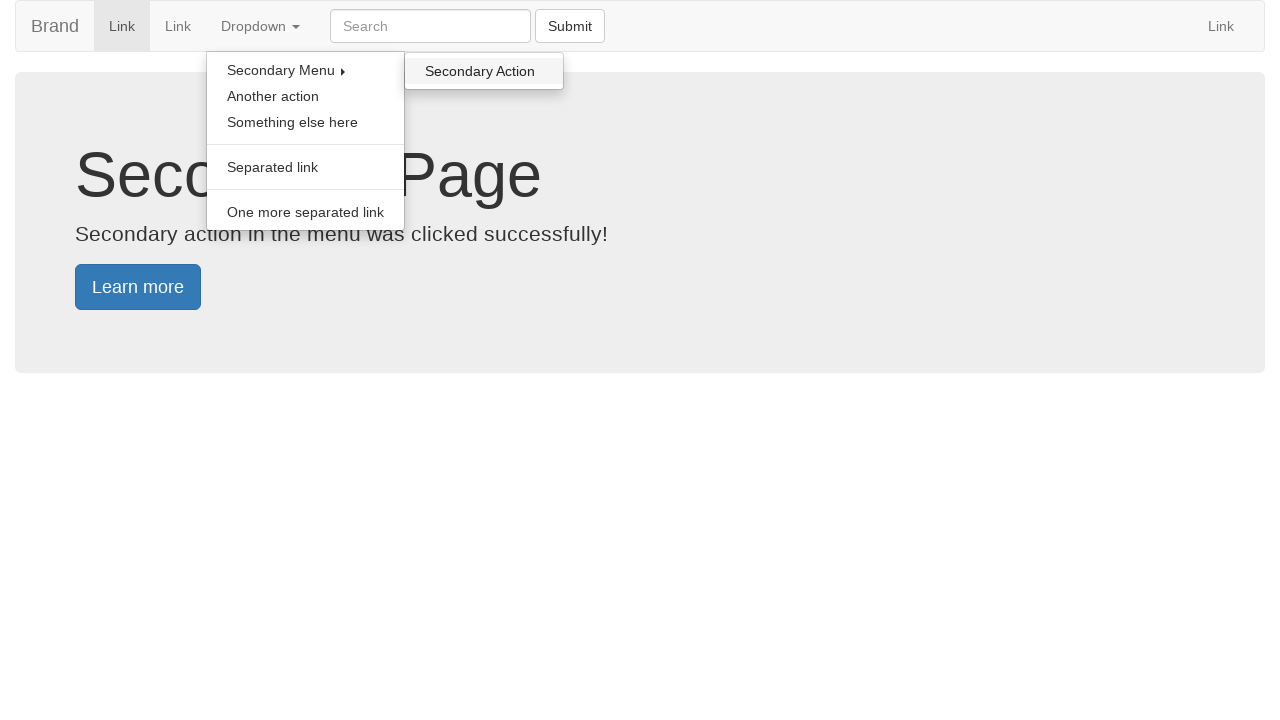

Secondary page loaded and secondary-clicked element appeared
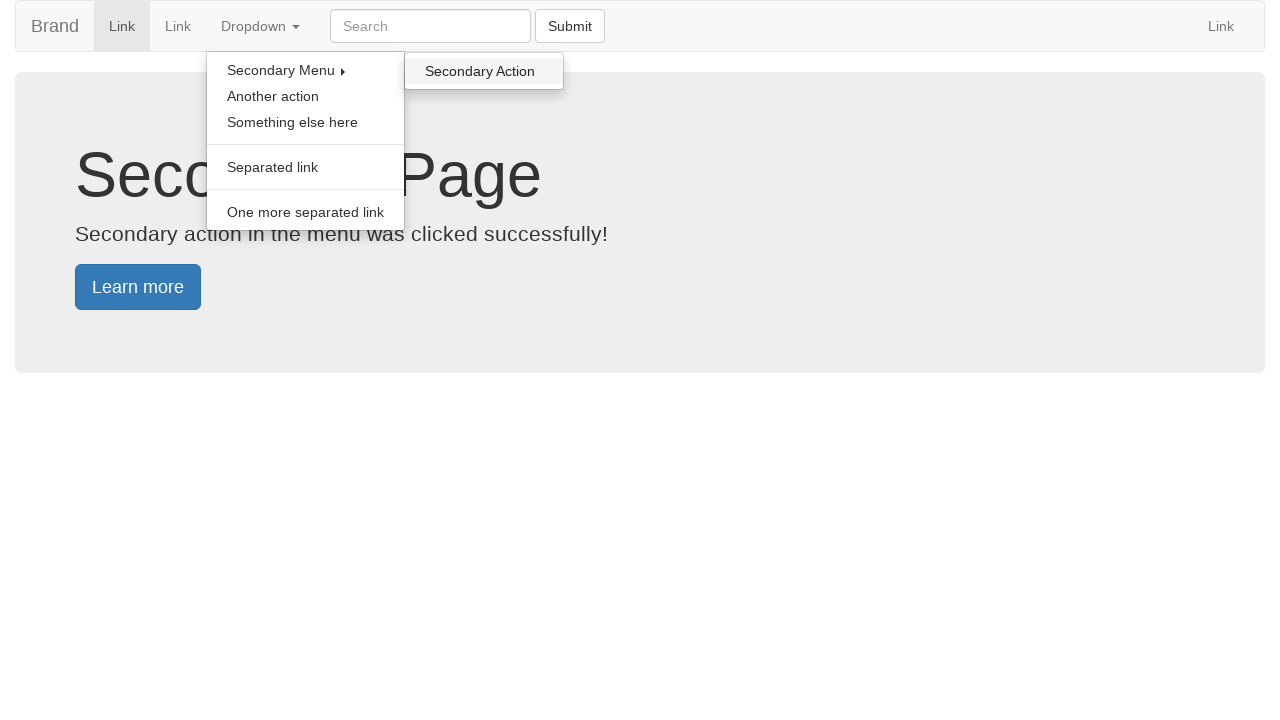

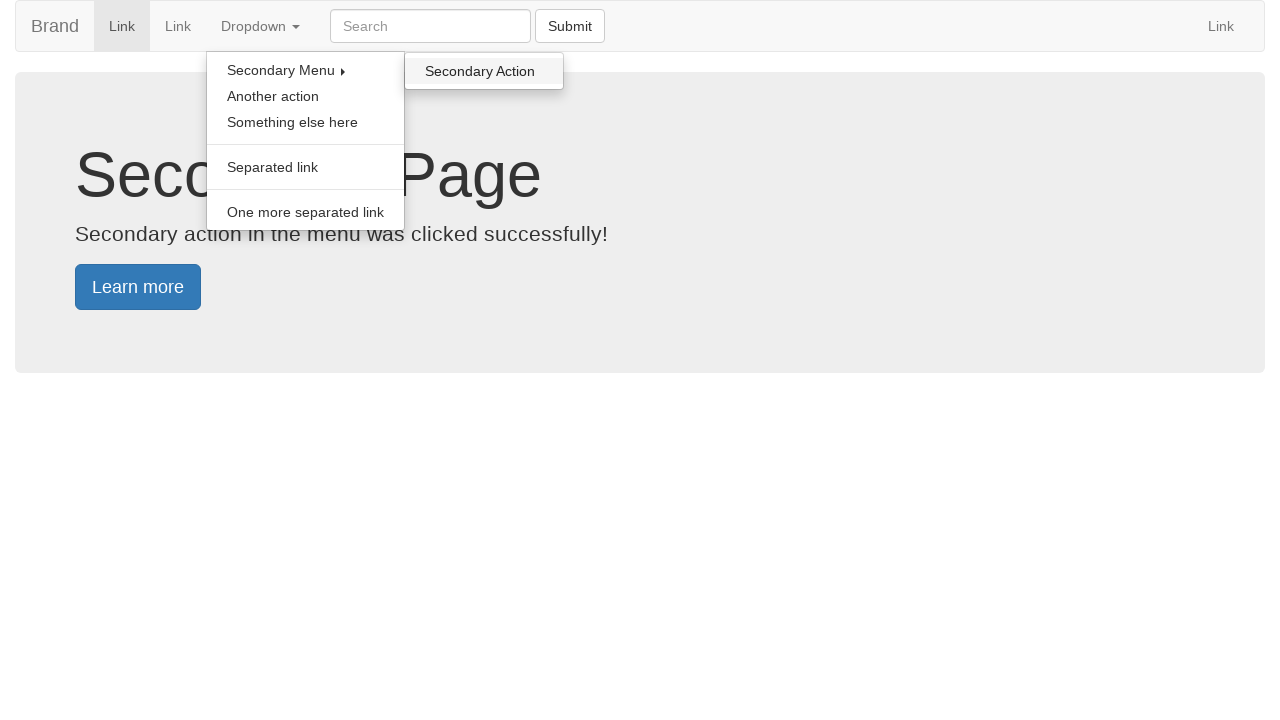